Tests that todo data persists after page reload

Starting URL: https://demo.playwright.dev/todomvc

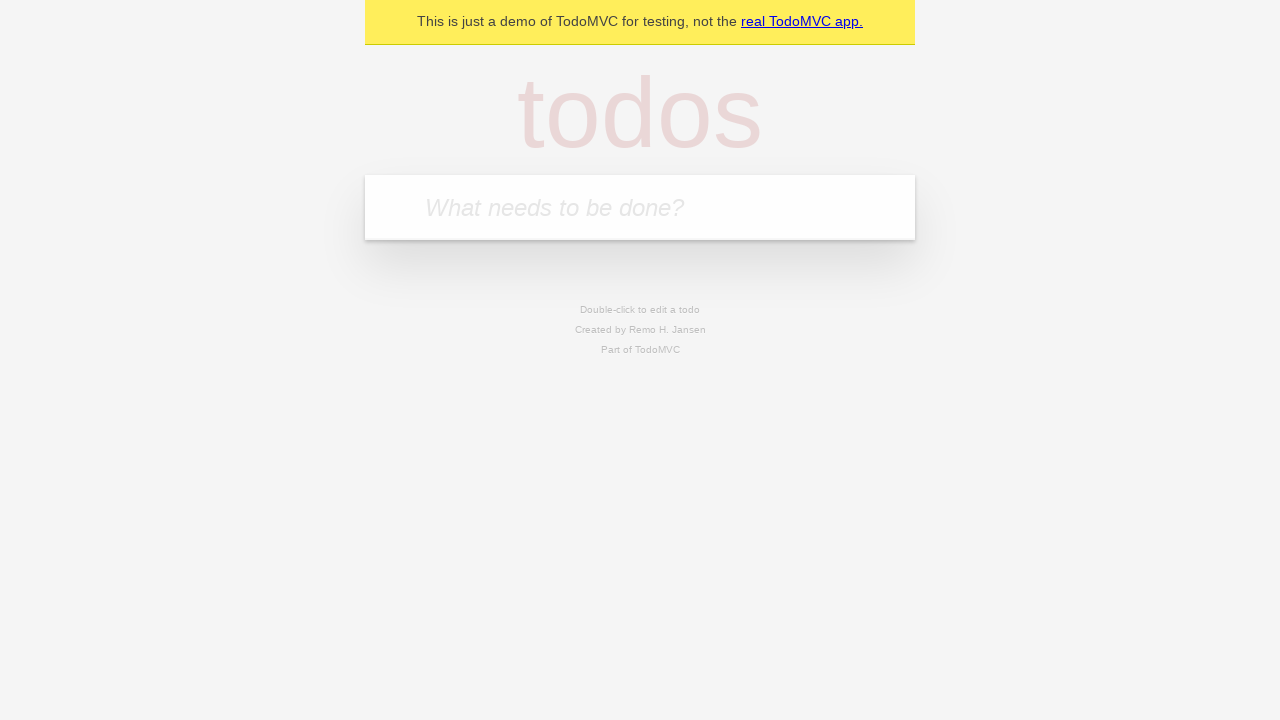

Filled todo input with 'buy some cheese' on internal:attr=[placeholder="What needs to be done?"i]
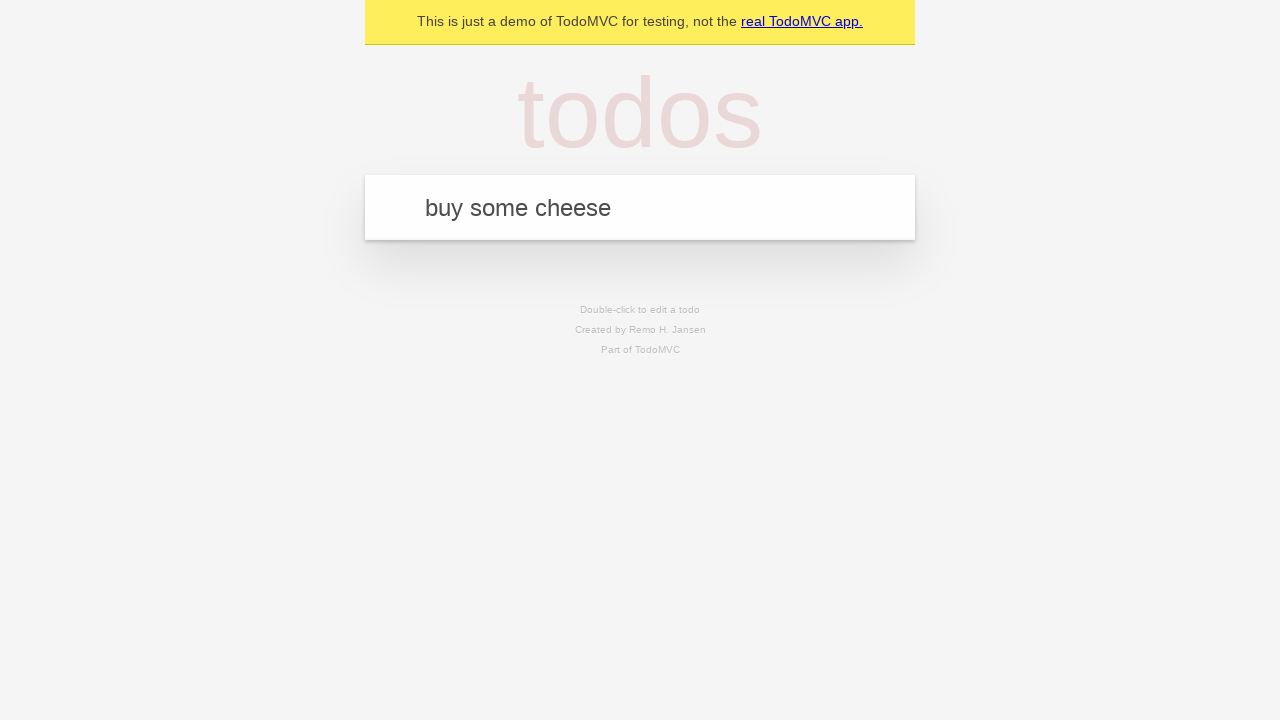

Pressed Enter to create todo 'buy some cheese' on internal:attr=[placeholder="What needs to be done?"i]
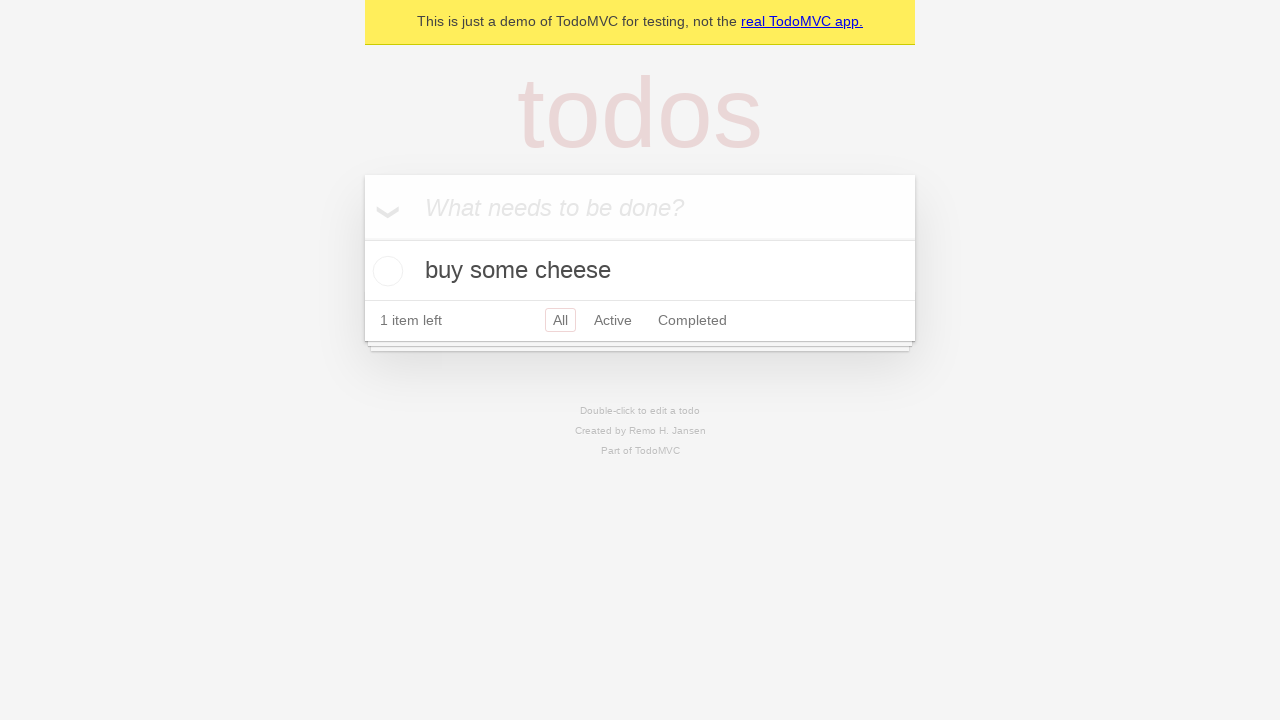

Filled todo input with 'feed the cat' on internal:attr=[placeholder="What needs to be done?"i]
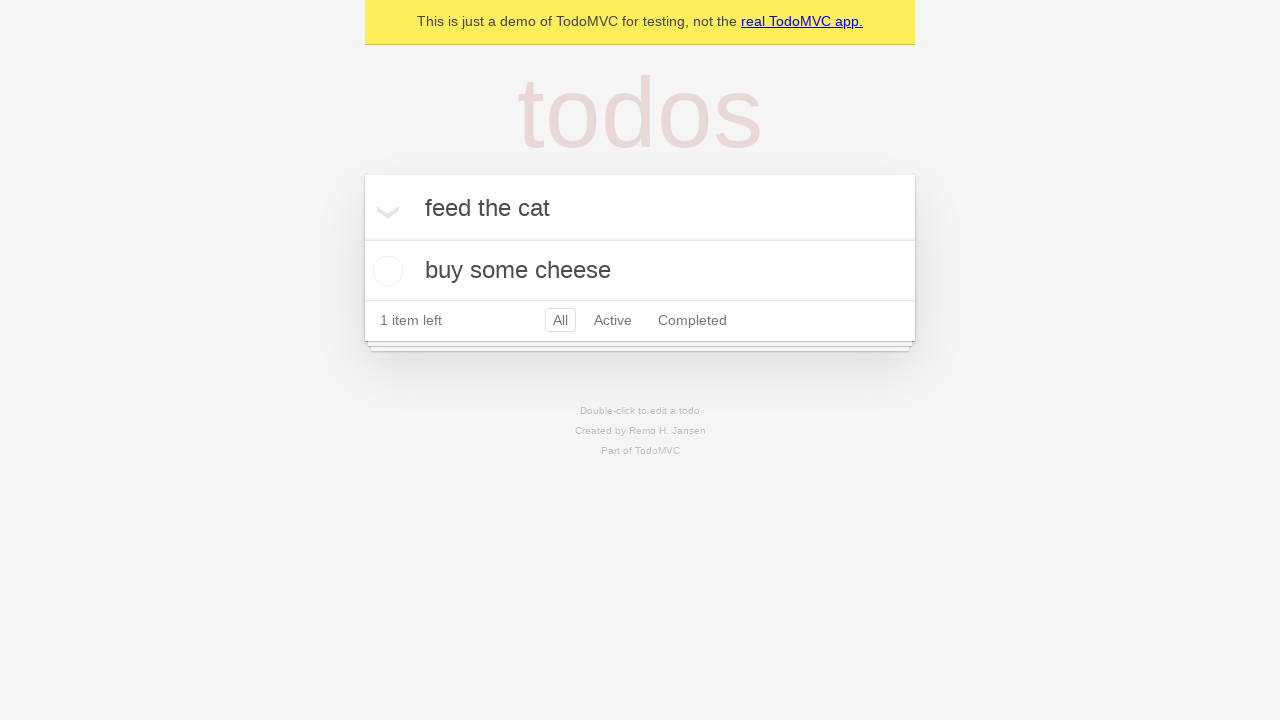

Pressed Enter to create todo 'feed the cat' on internal:attr=[placeholder="What needs to be done?"i]
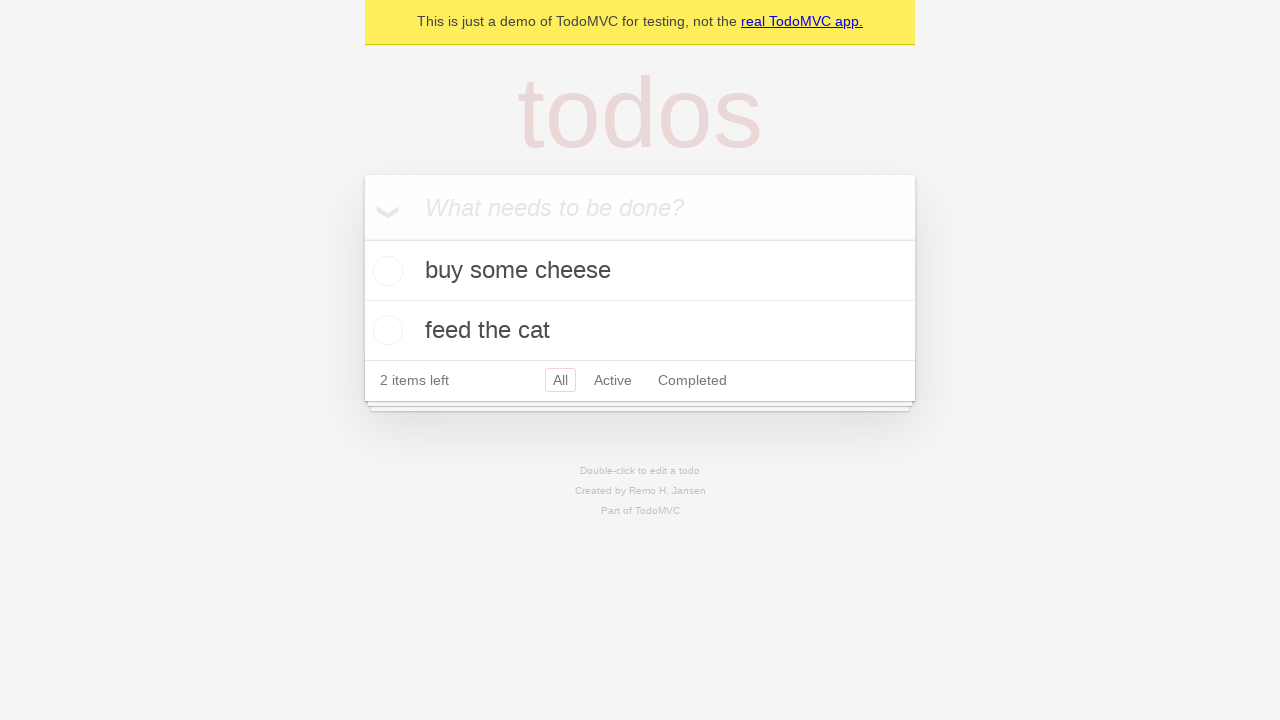

Waited for second todo item to appear
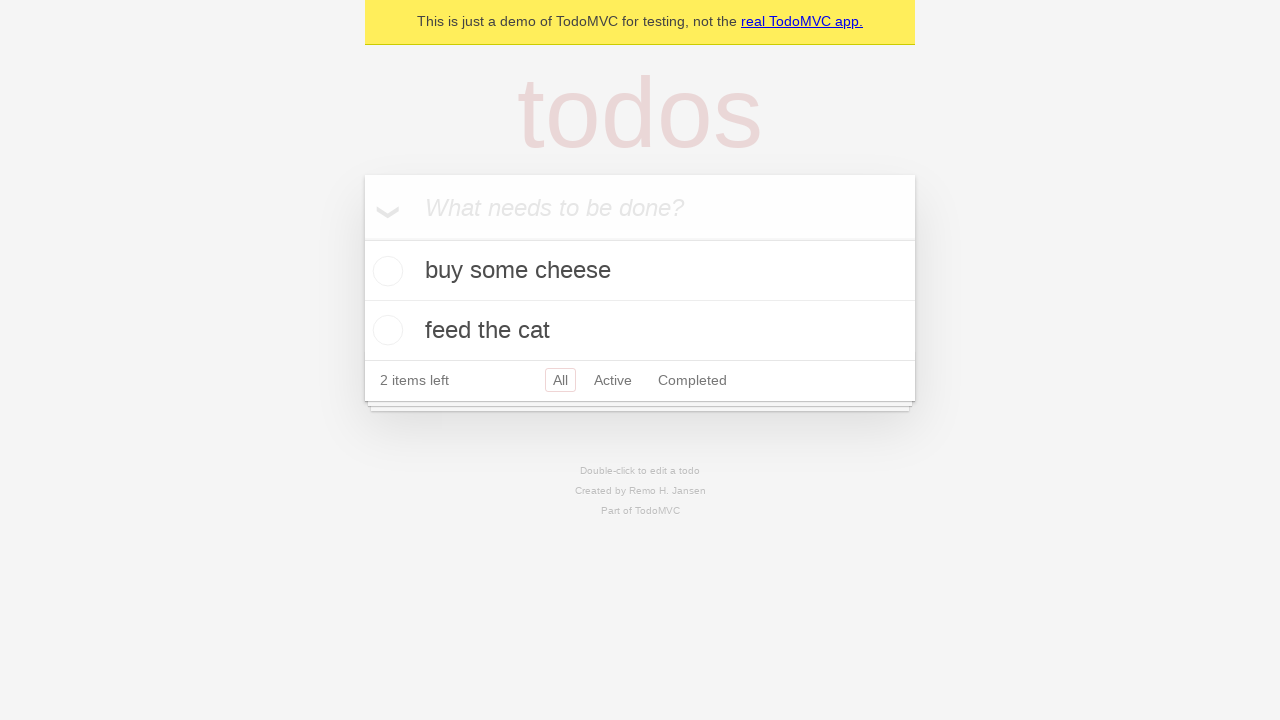

Checked the first todo item at (385, 271) on internal:testid=[data-testid="todo-item"s] >> nth=0 >> internal:role=checkbox
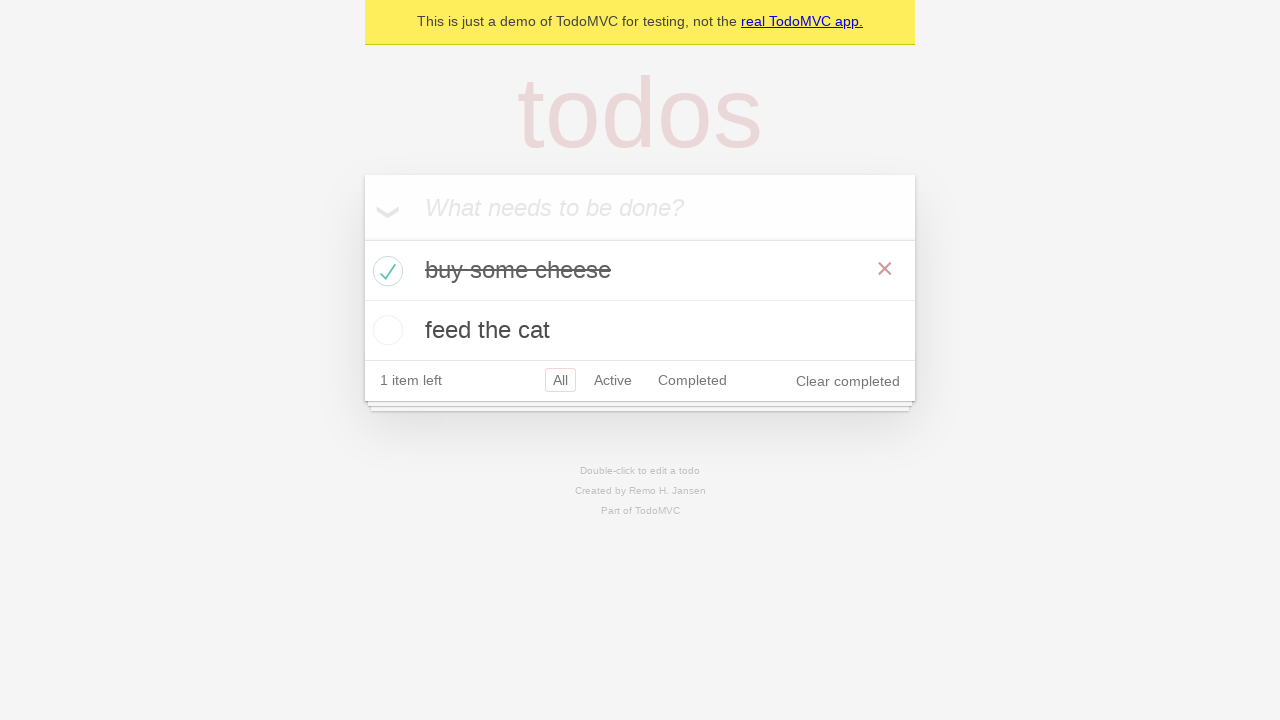

Reloaded the page to test data persistence
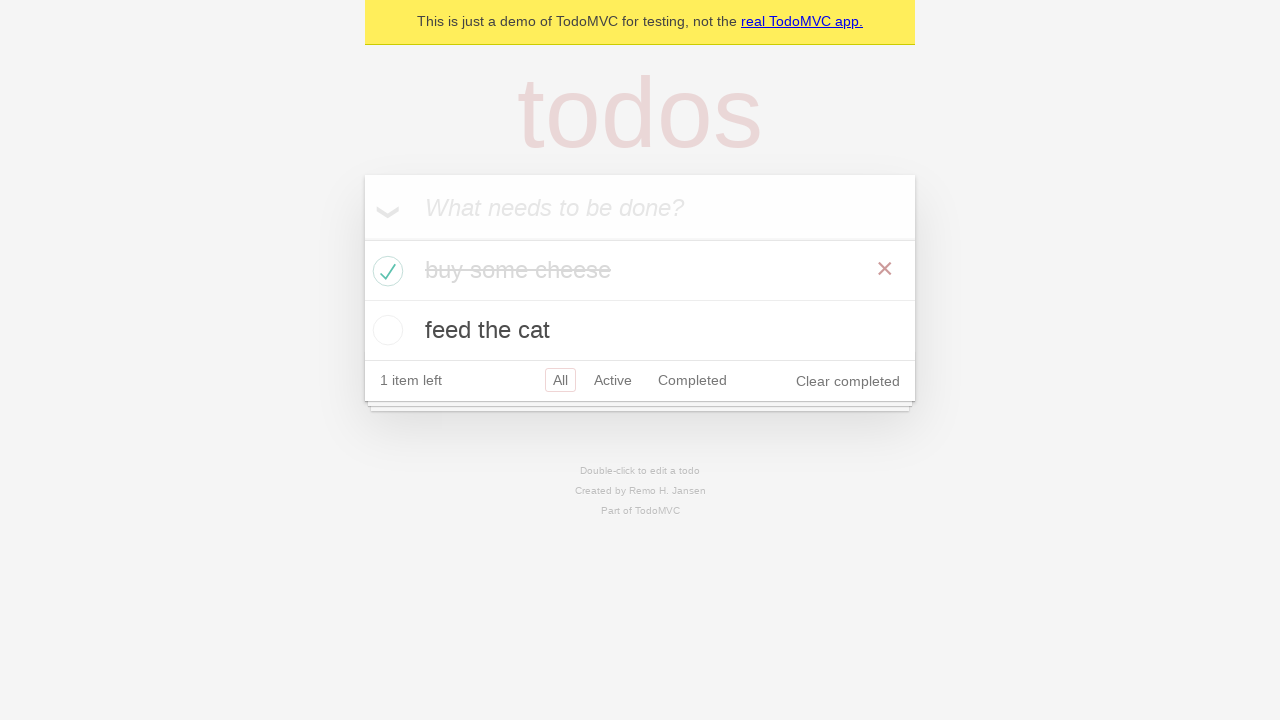

Waited for todo items to load after page reload
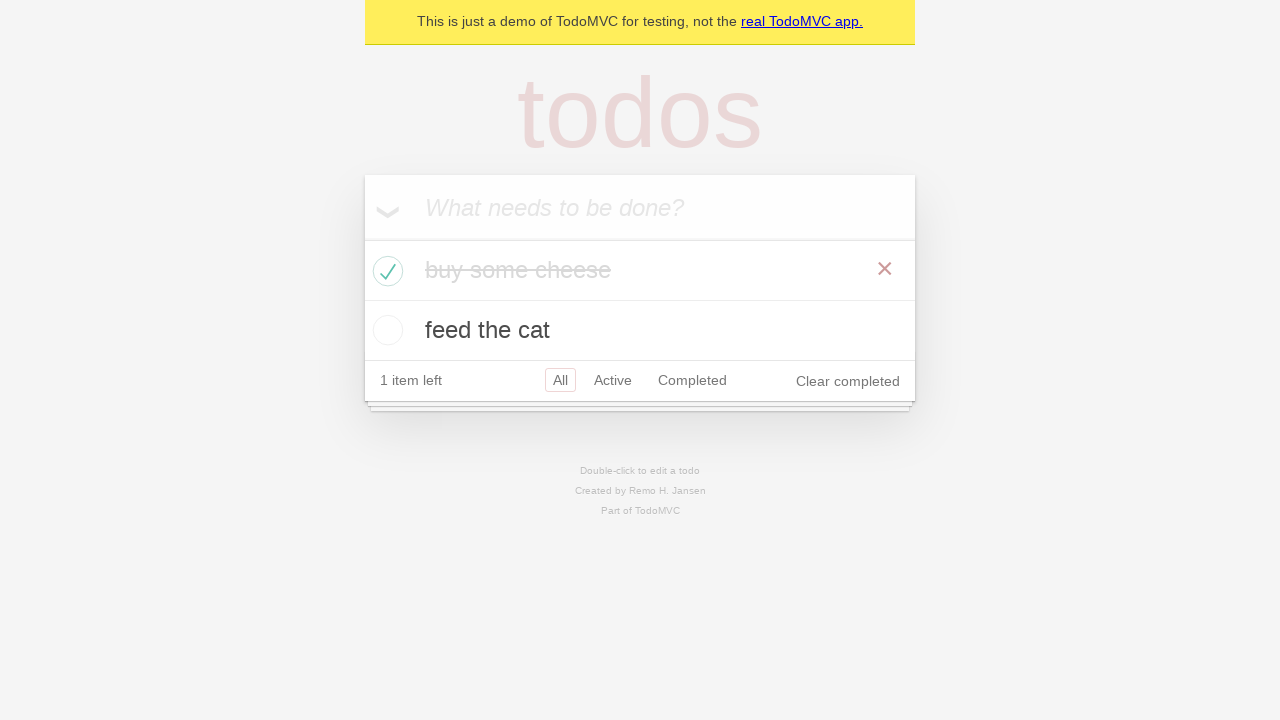

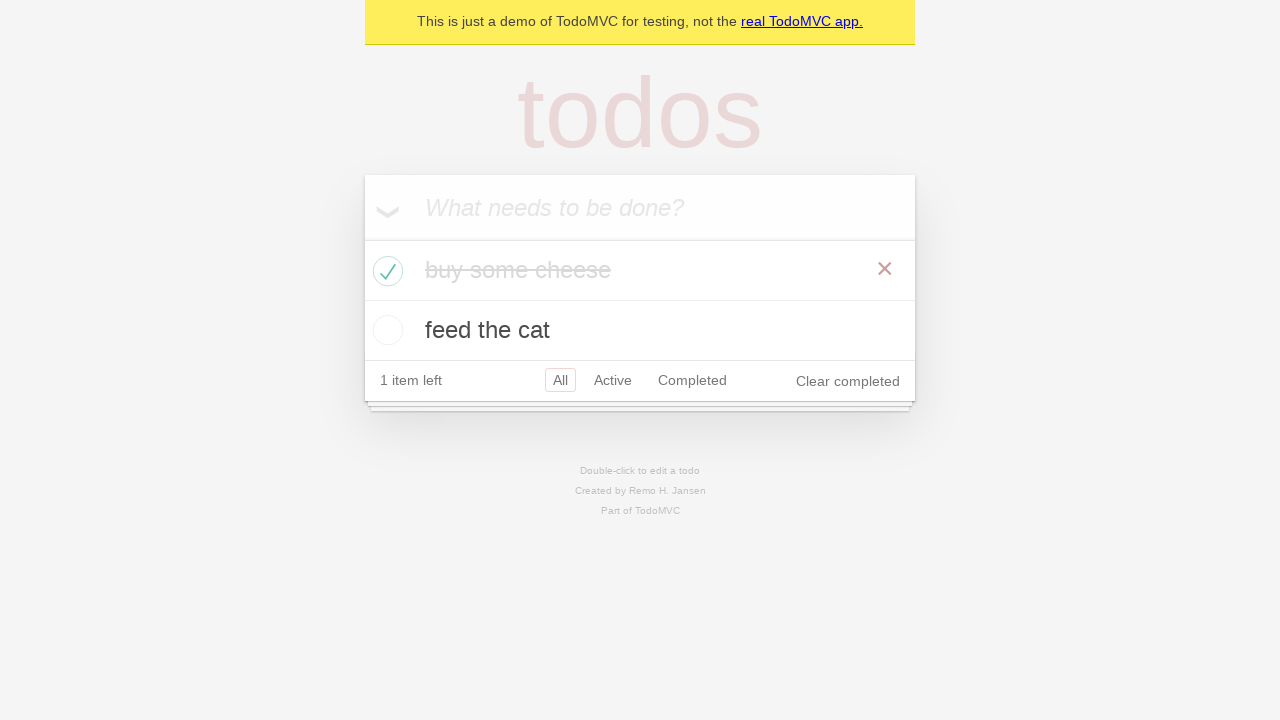